Tests waiting for a new button to appear on the page, then clicking it and verifying the alert

Starting URL: https://igorsmasc.github.io/praticando_waits/

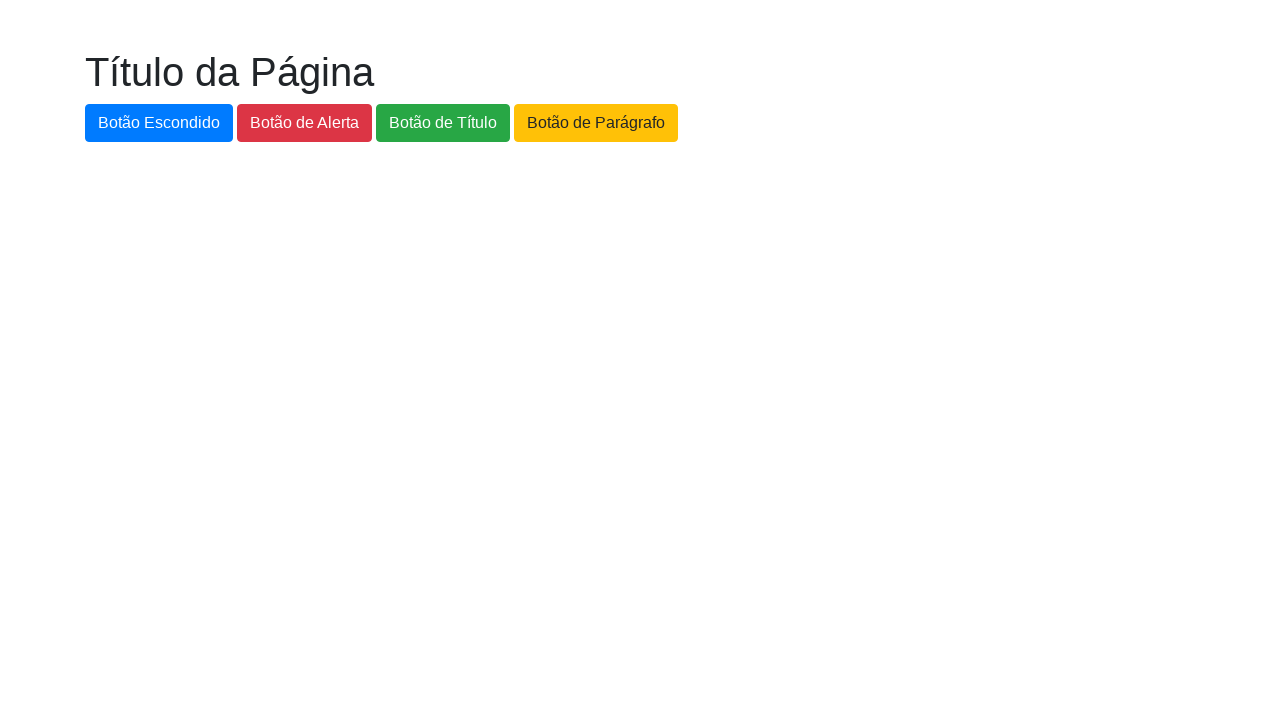

Set up dialog handler to automatically accept alerts
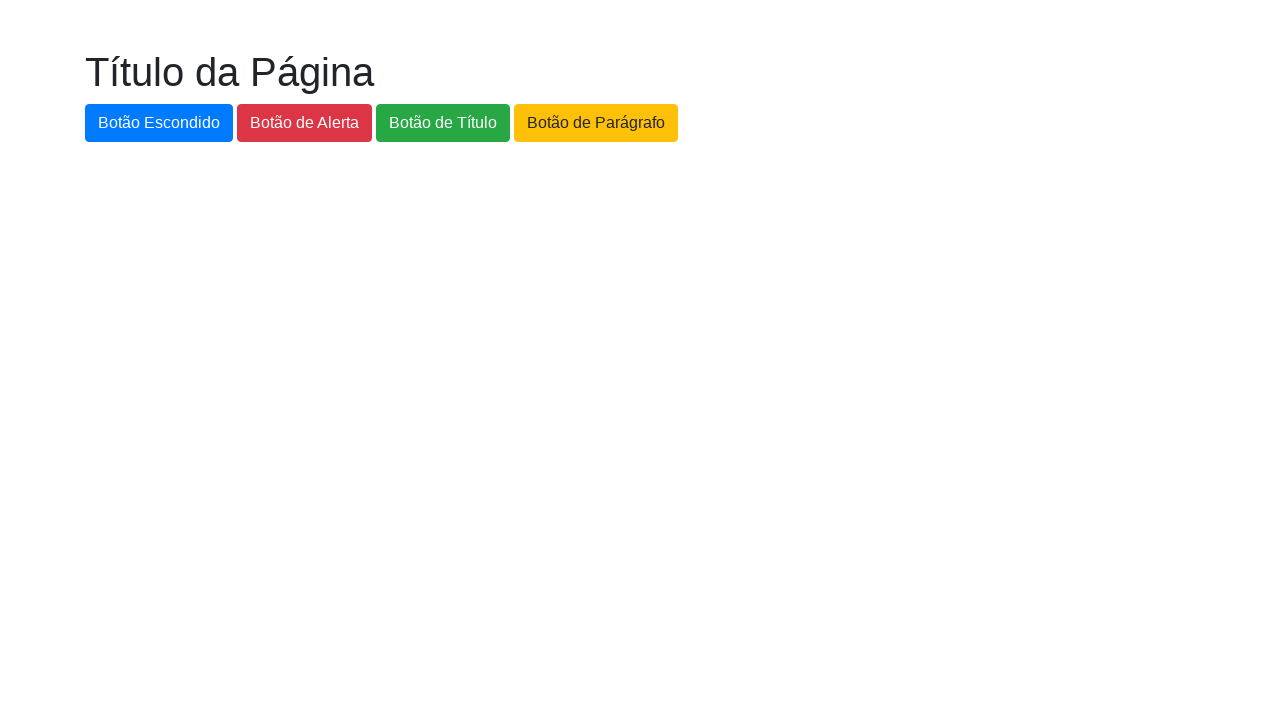

Waited for new button (#botao-novo) to appear on the page
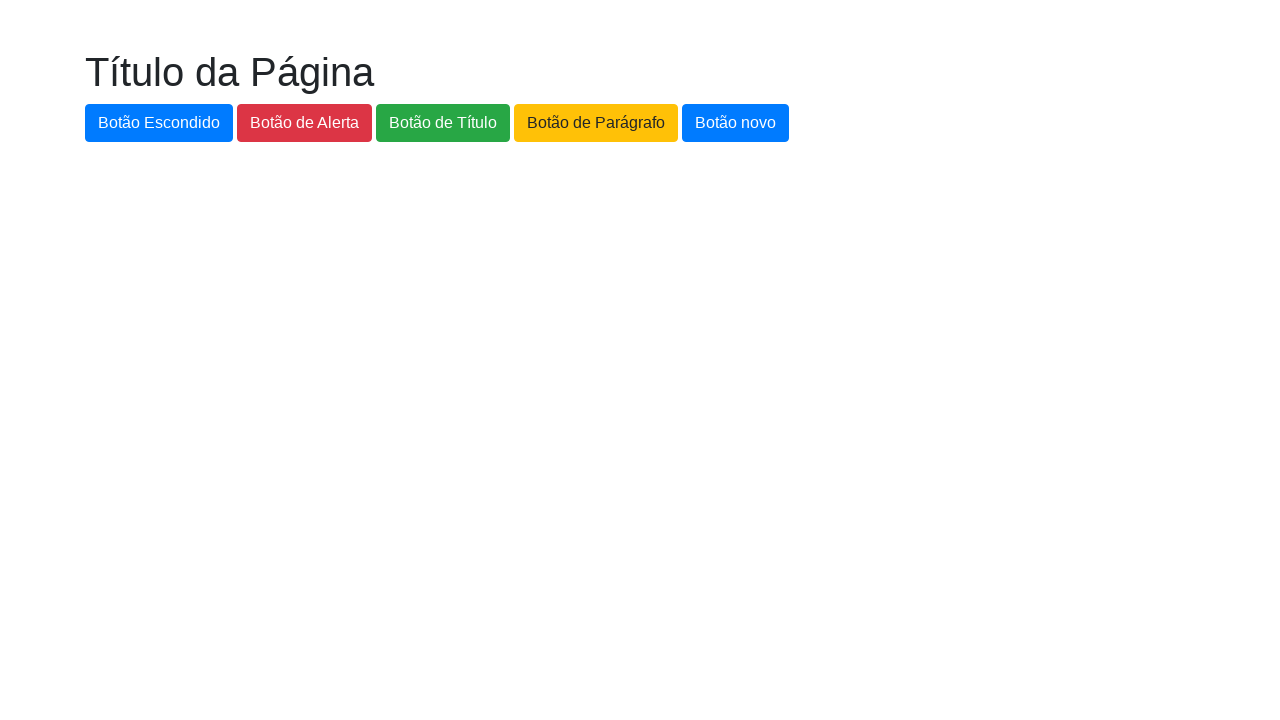

Clicked the new button (#botao-novo) at (736, 123) on #botao-novo
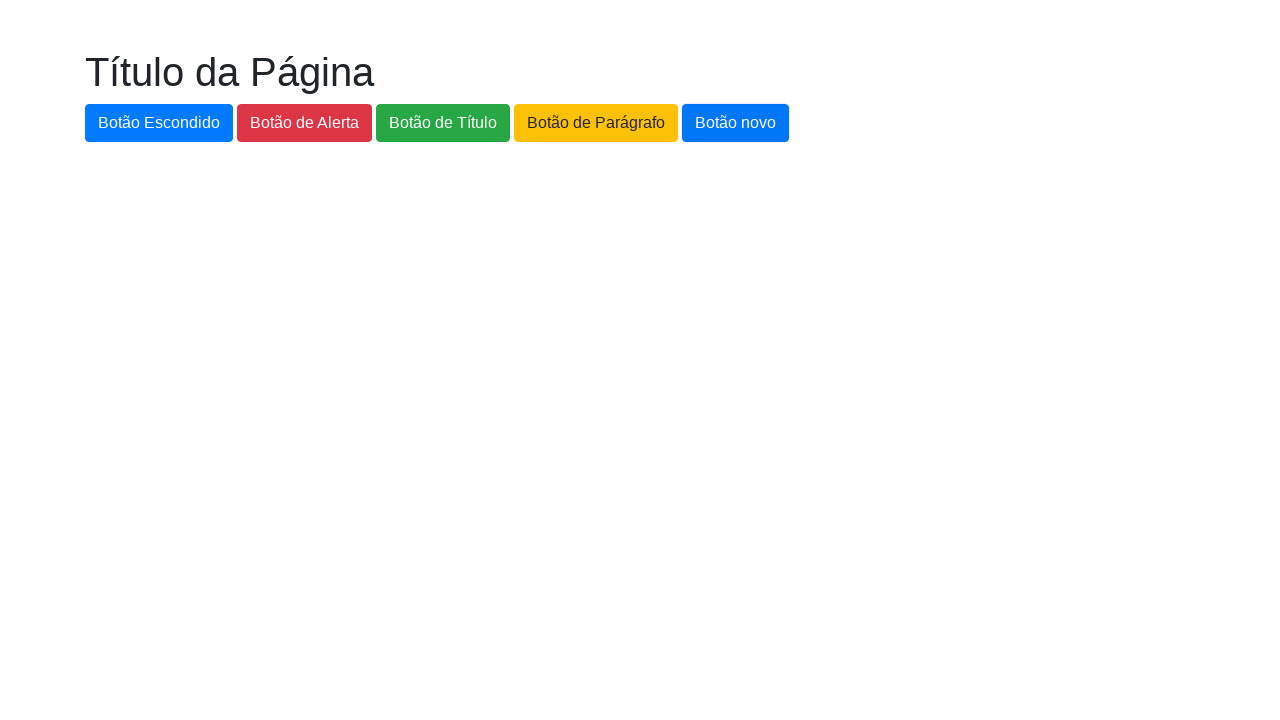

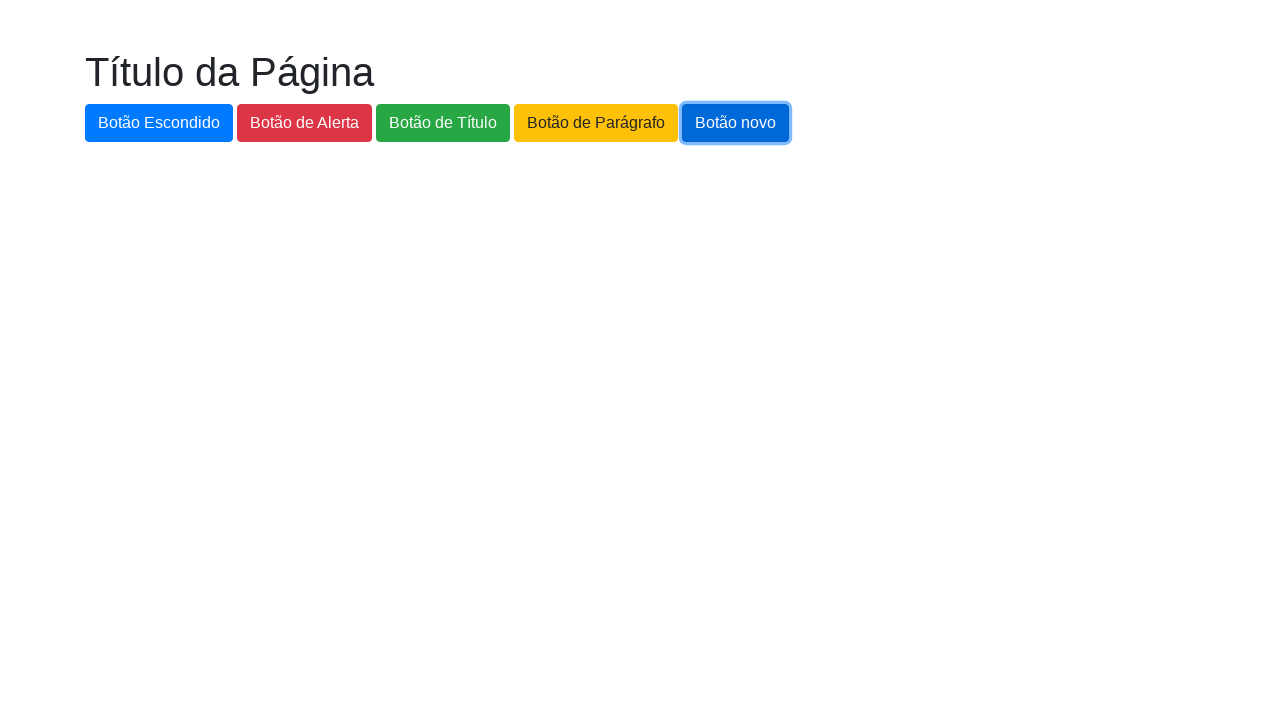